Tests drag and drop functionality by dragging a draggable element onto a droppable target and verifying the drop was successful

Starting URL: https://jqueryui.com/resources/demos/droppable/default.html

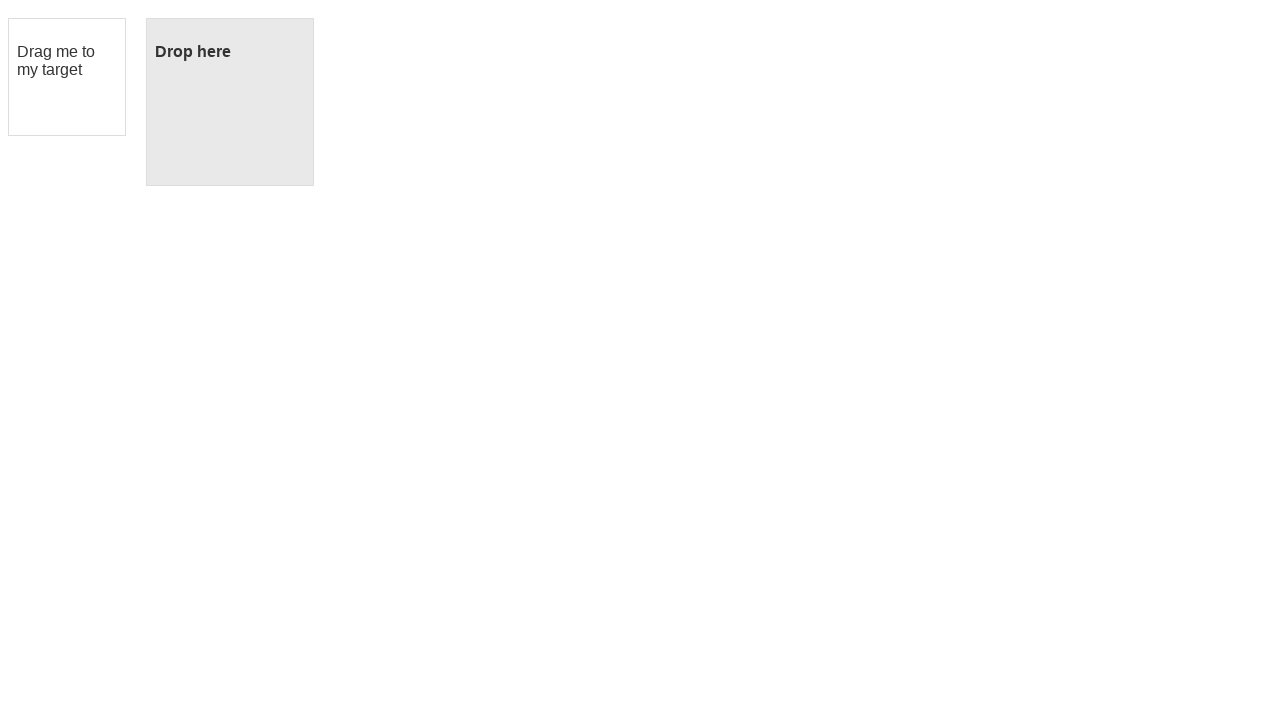

Waited for draggable element to be visible
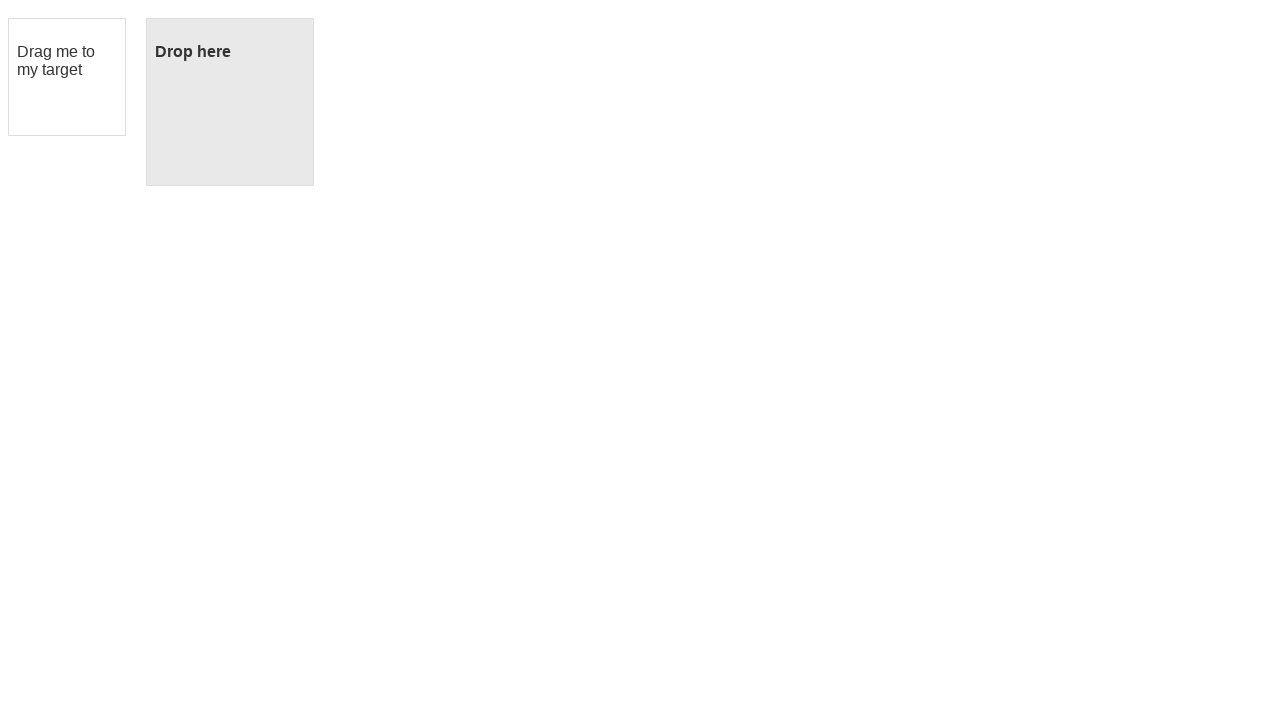

Waited for droppable element to be visible
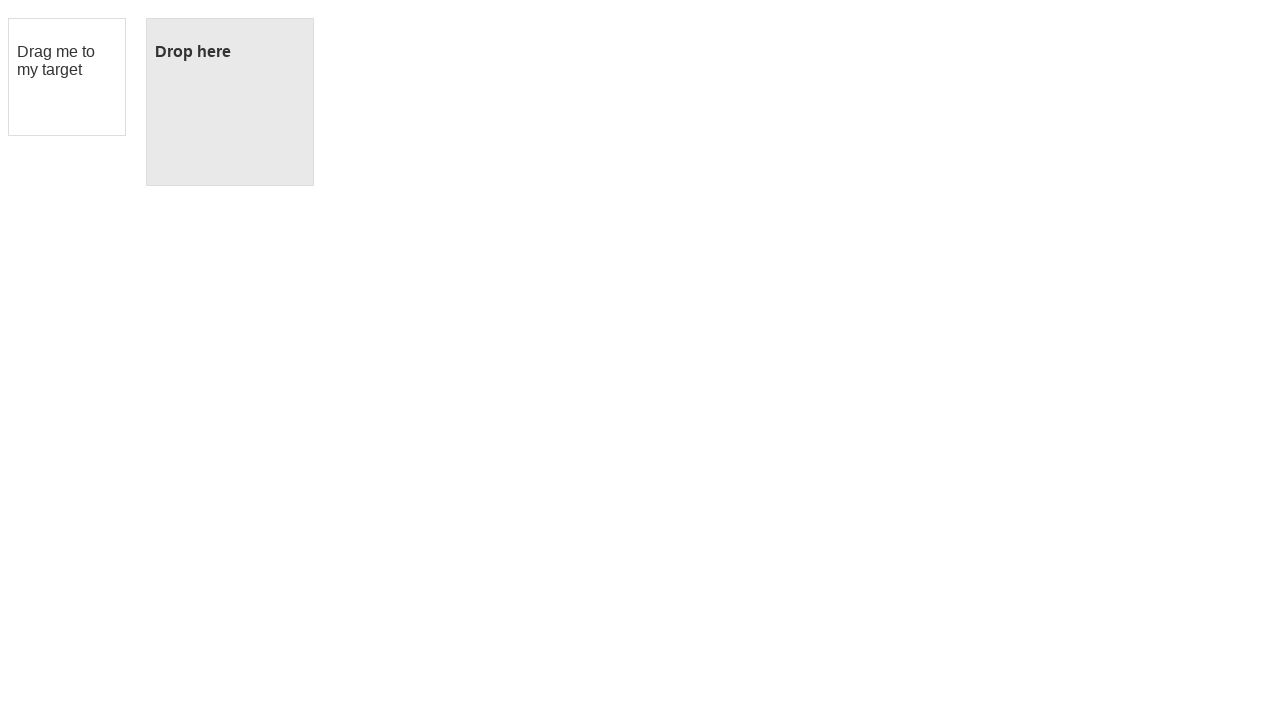

Dragged draggable element onto droppable target at (230, 102)
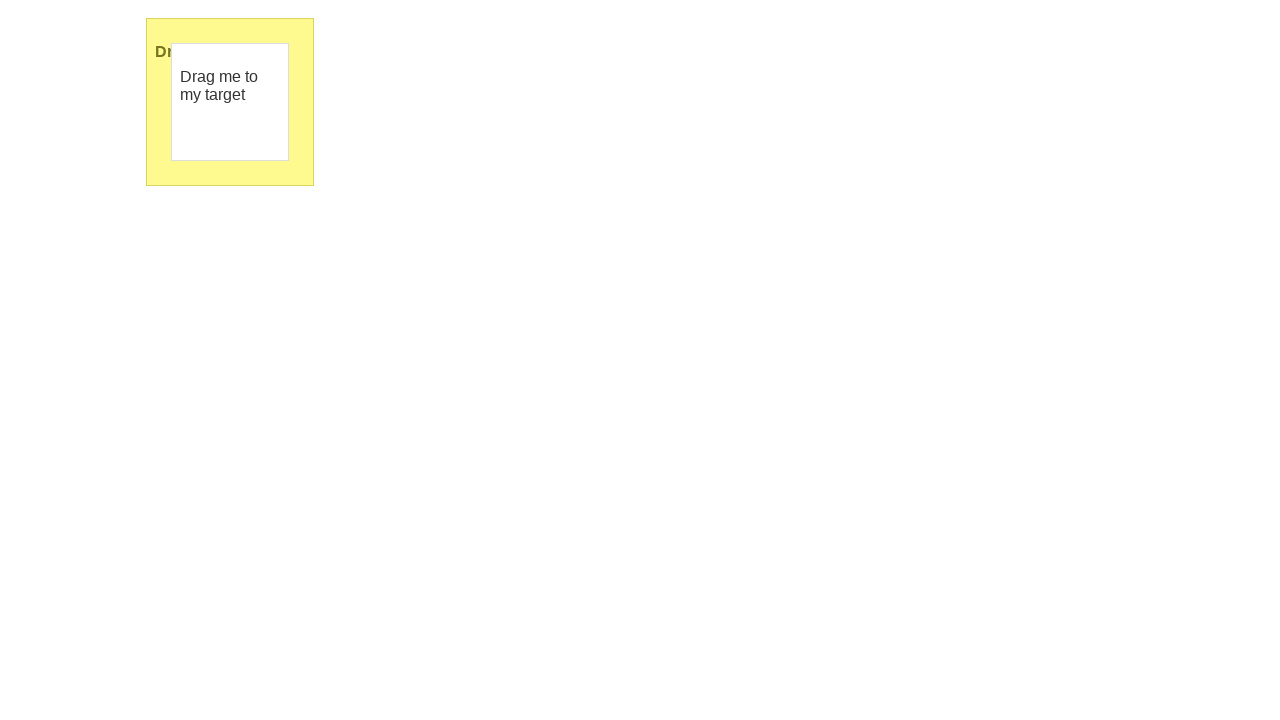

Verified drop was successful - droppable element text changed to 'Dropped!'
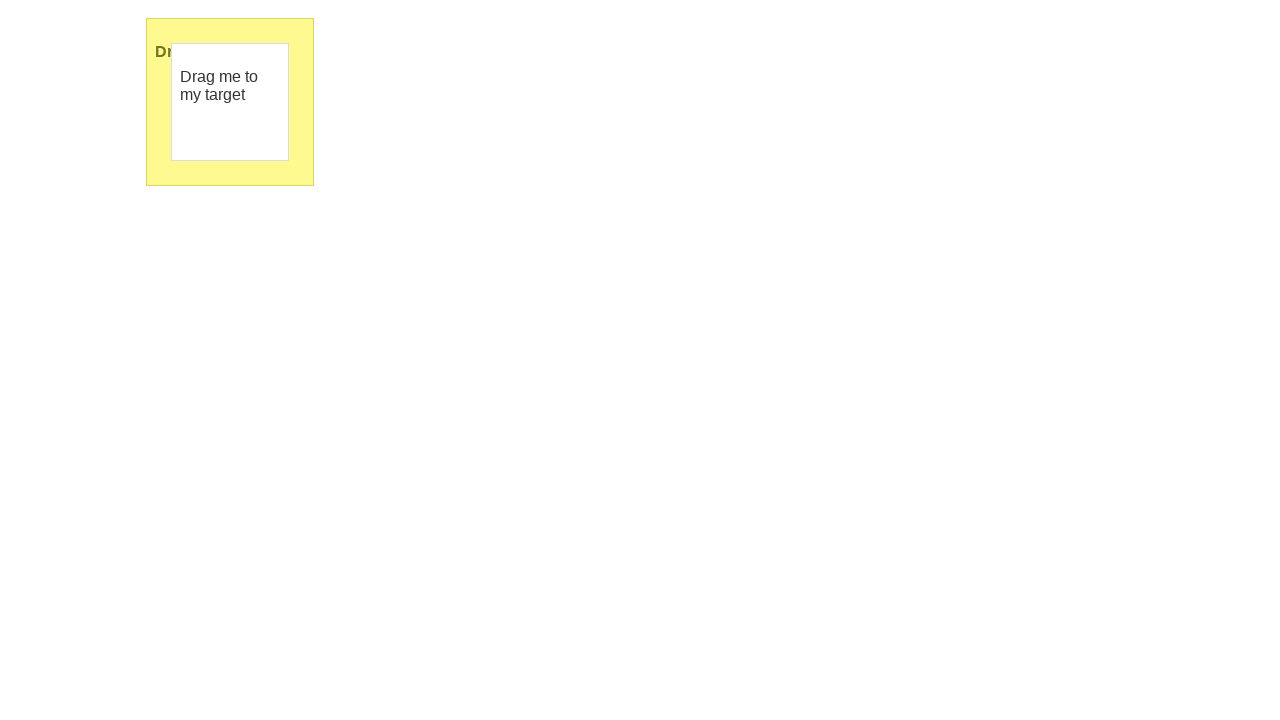

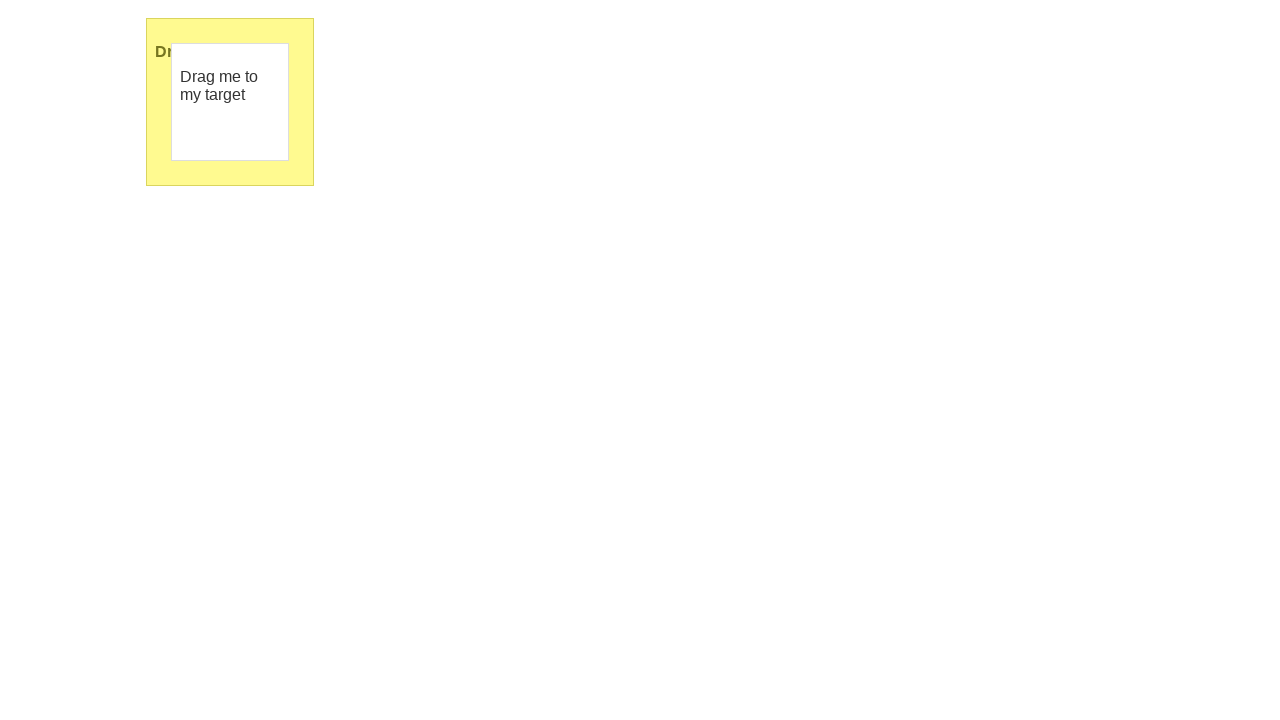